Tests navigation on ToolsQA website by clicking on the tutorial menu in the navbar

Starting URL: https://www.toolsqa.com/

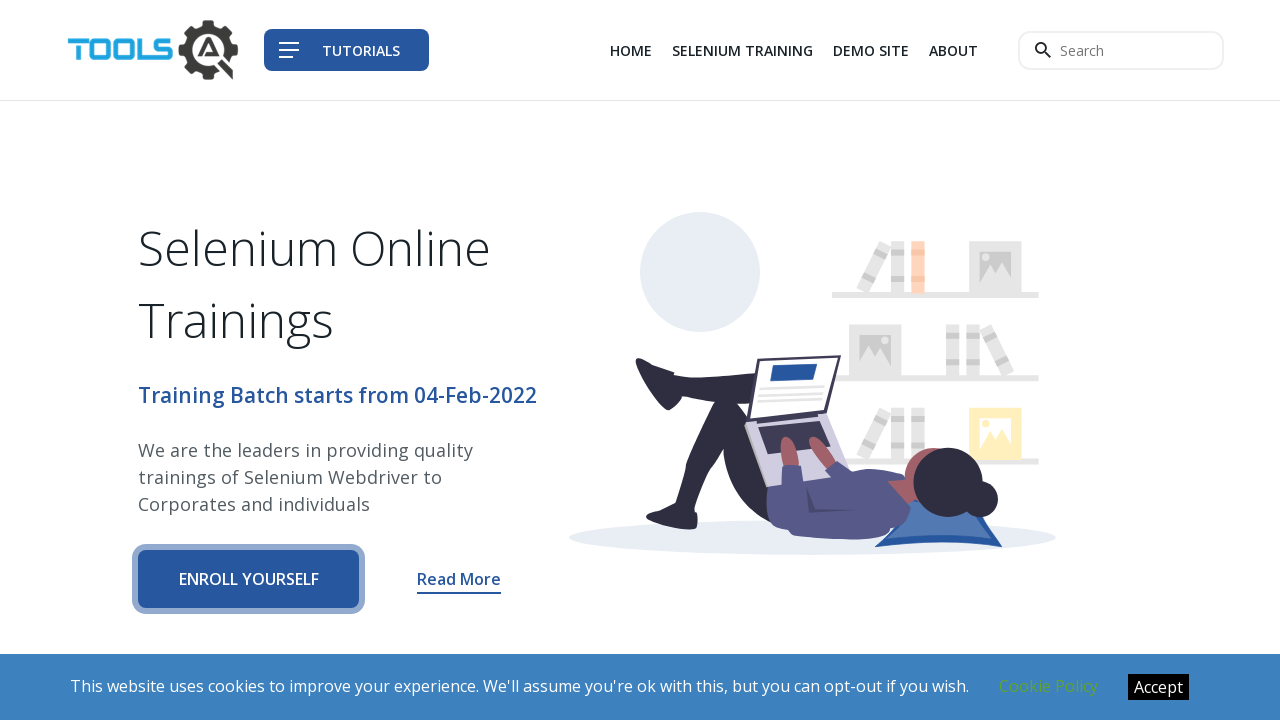

Waited for tutorial menu in navbar to be visible
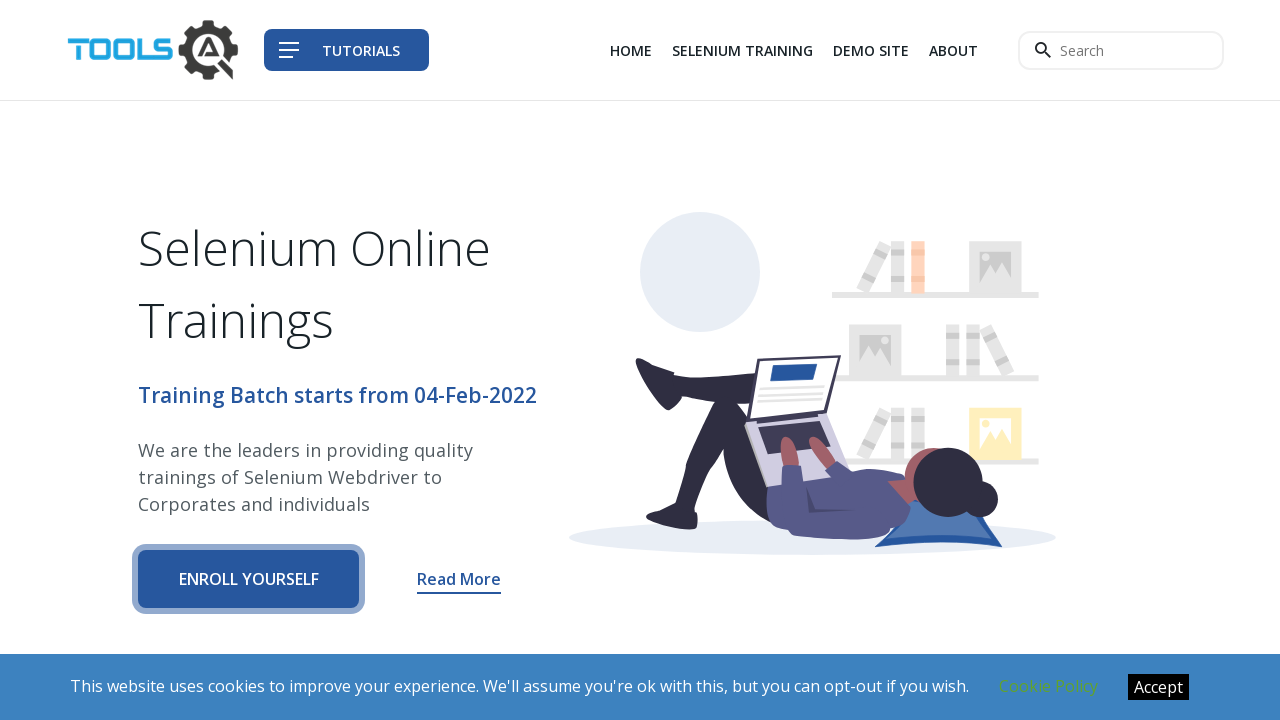

Clicked on tutorial menu in navbar at (361, 50) on .navbar__tutorial-menu--text
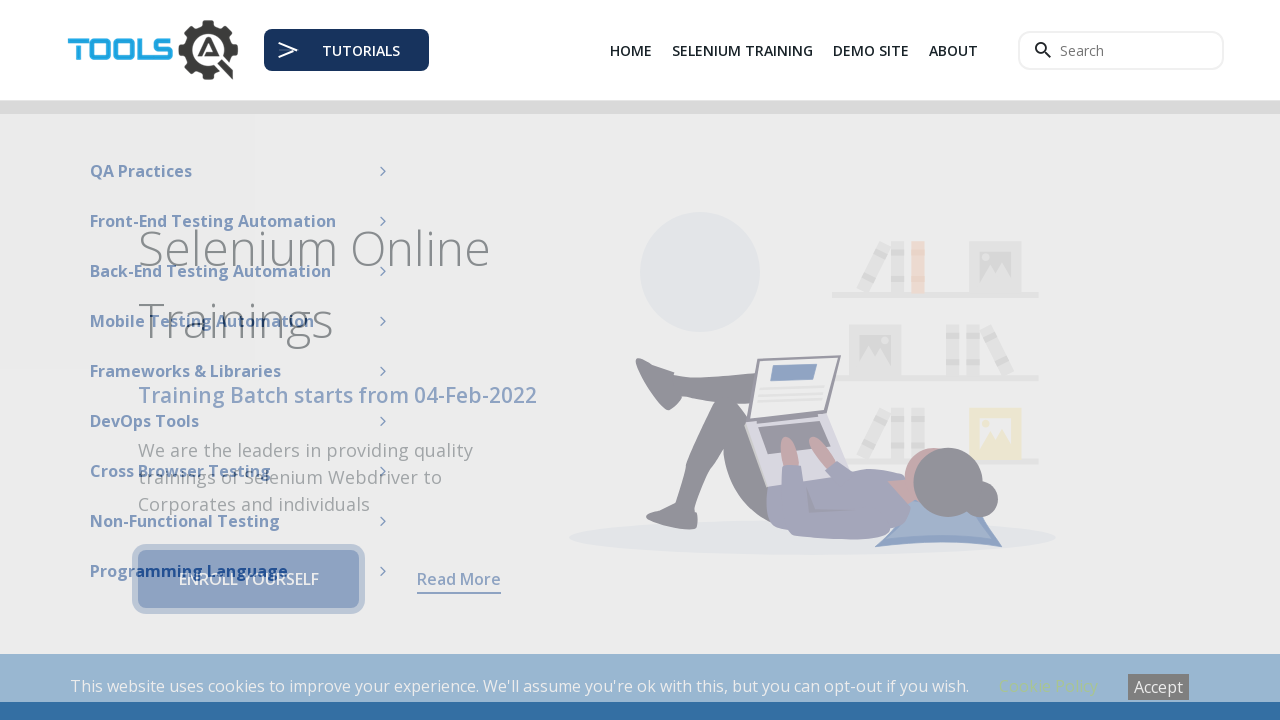

Waited 1 second for menu interaction to complete
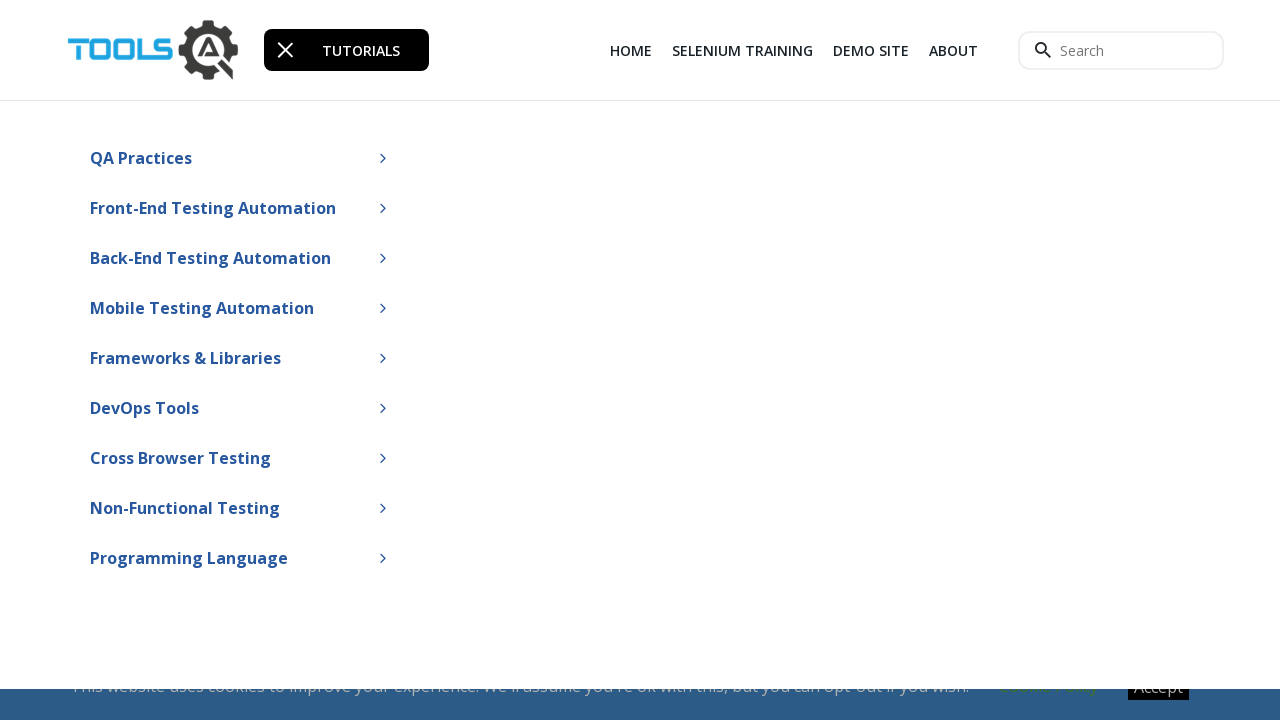

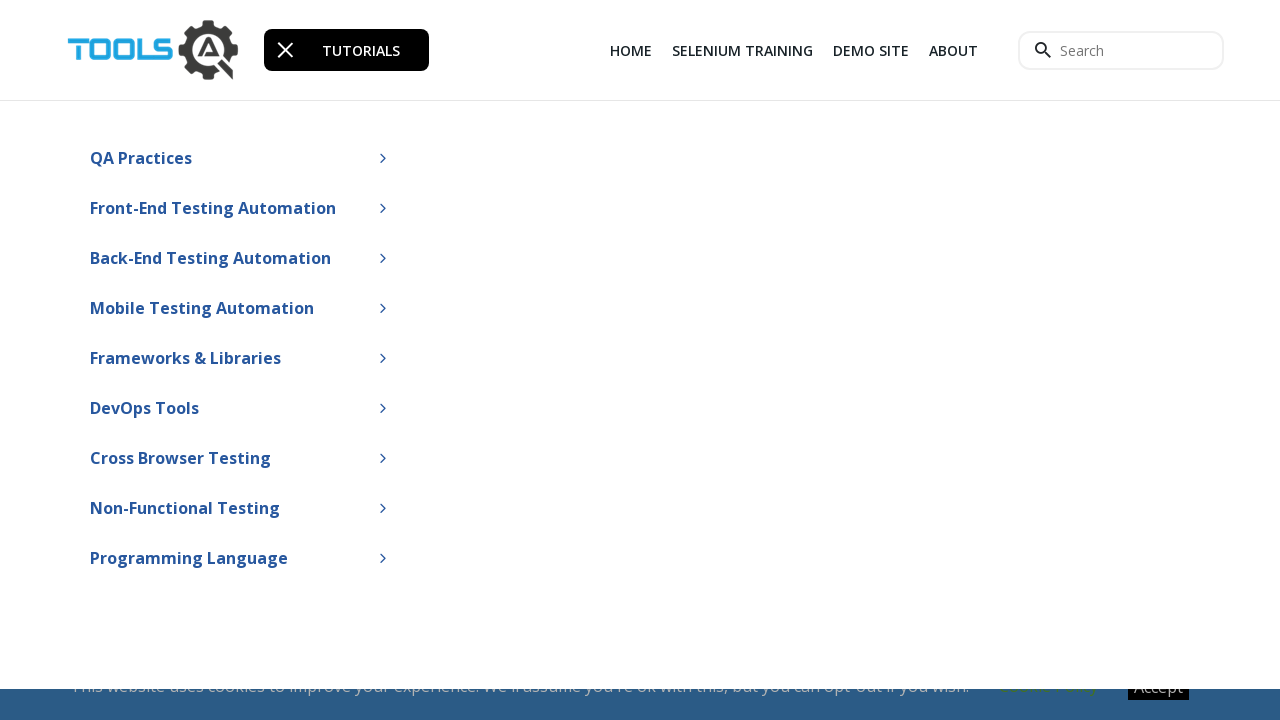